Tests finding an element by ID and retrieving its text content from a heading element

Starting URL: https://kristinek.github.io/site/examples/locators

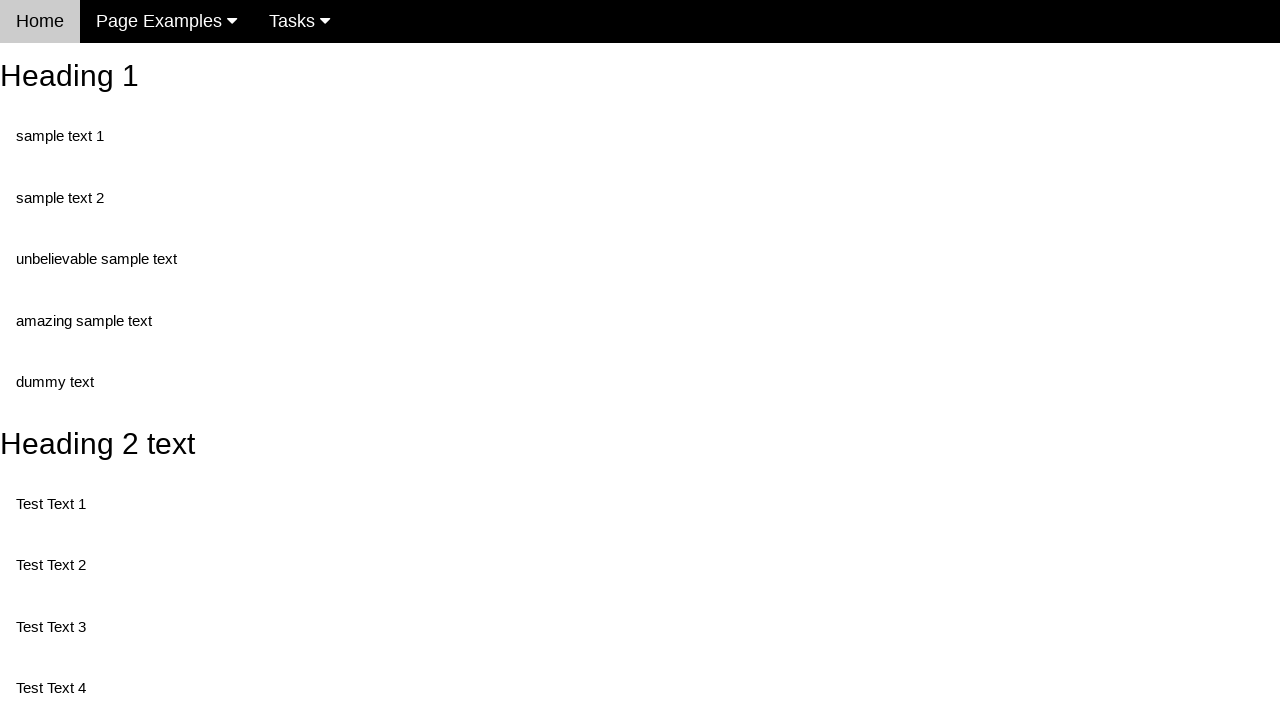

Navigated to locators example page
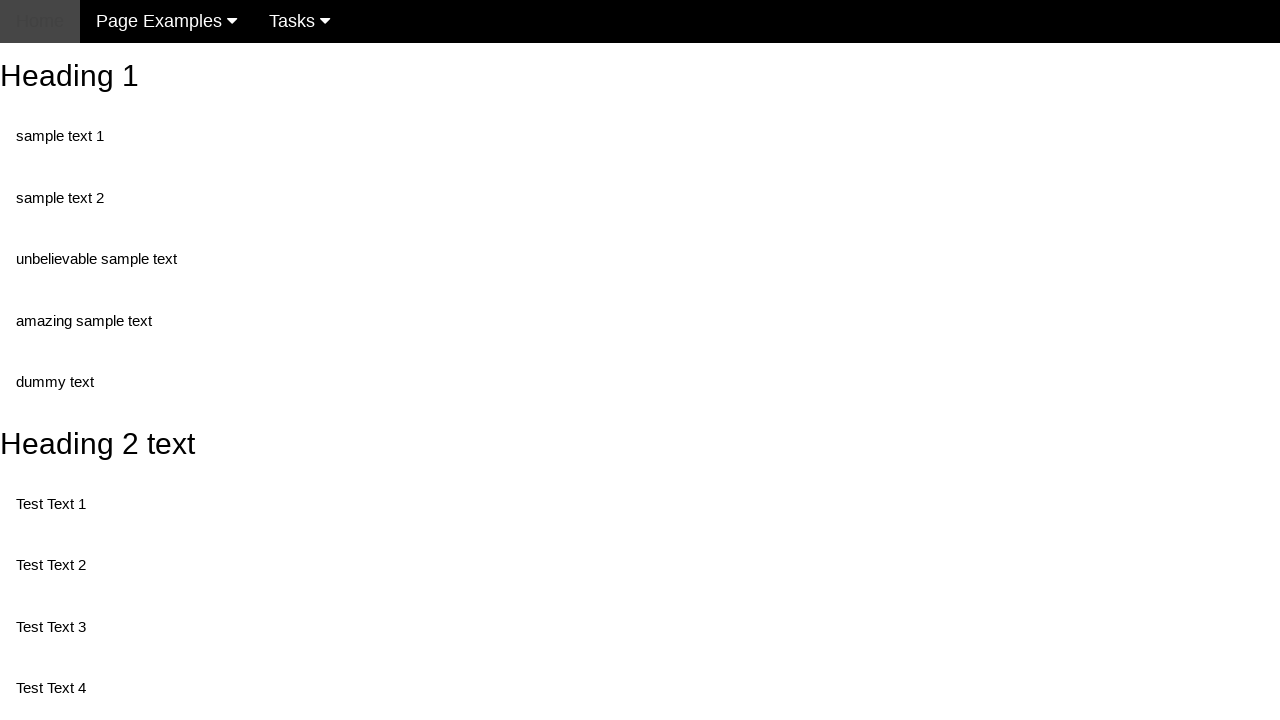

Retrieved text content from heading element with id 'heading_2'
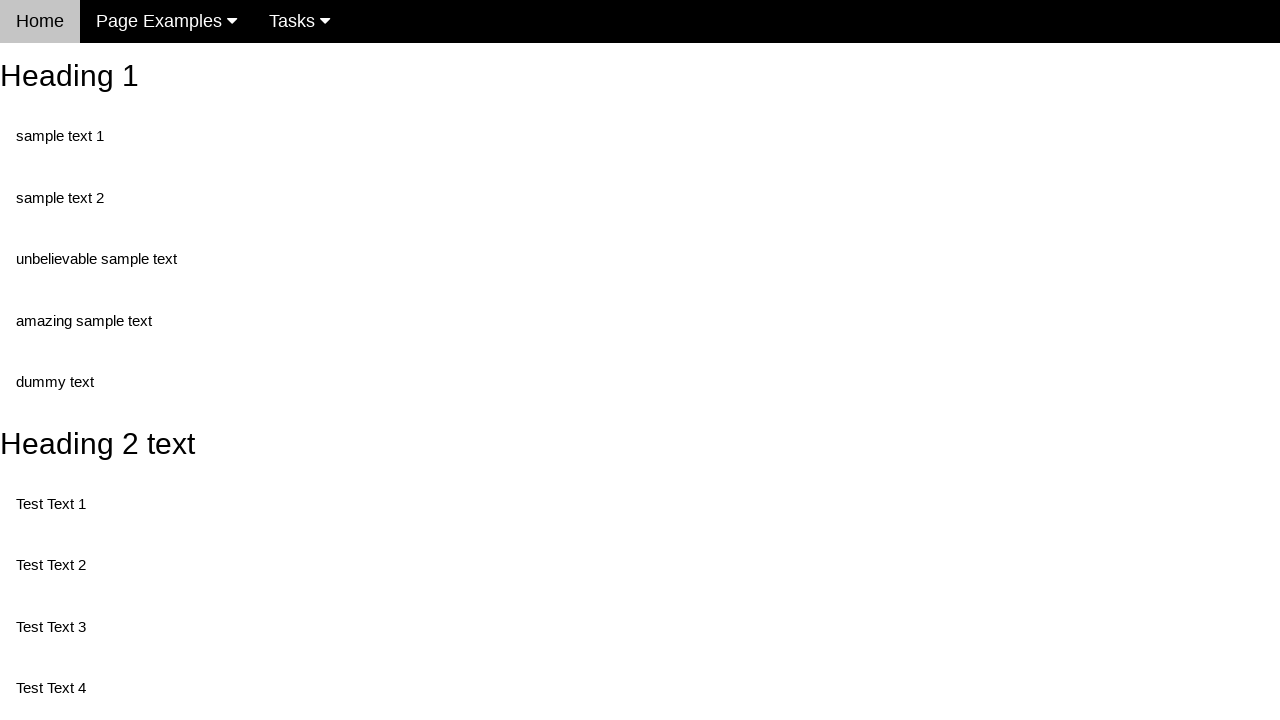

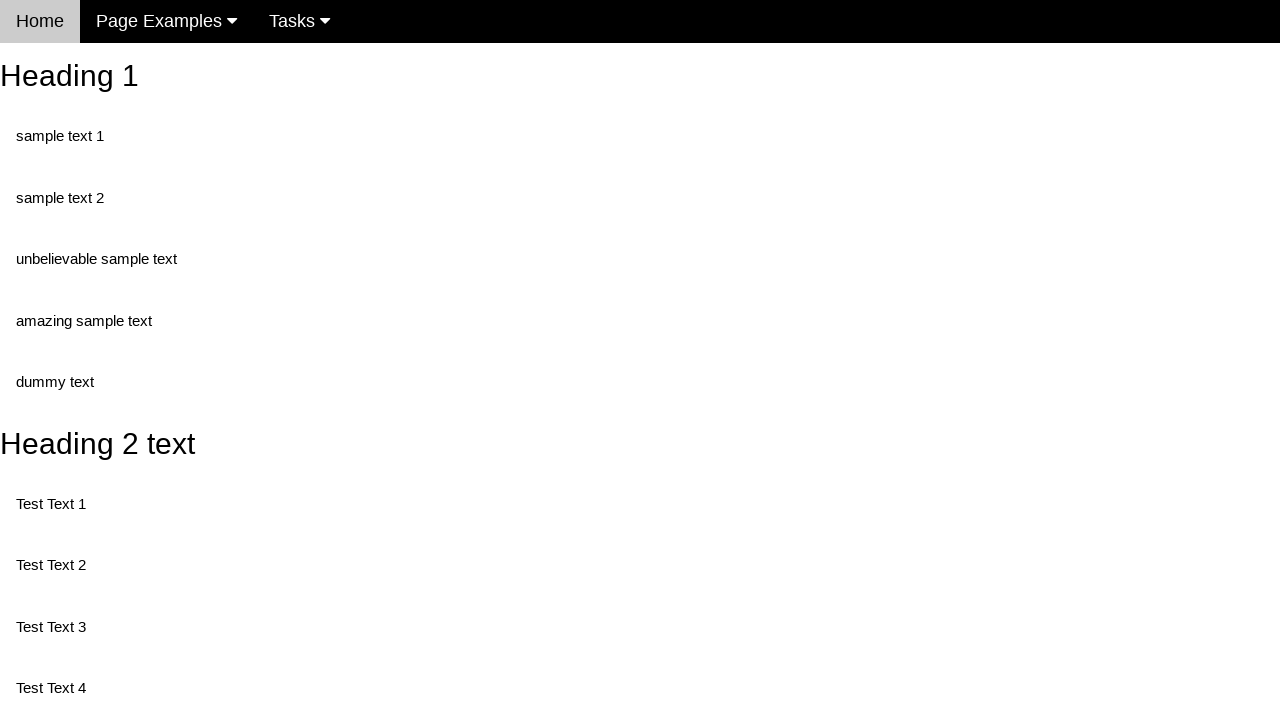